Tests a registration form by filling in first name, last name, and email fields, submitting the form, and verifying that a success message is displayed.

Starting URL: http://suninjuly.github.io/registration1.html

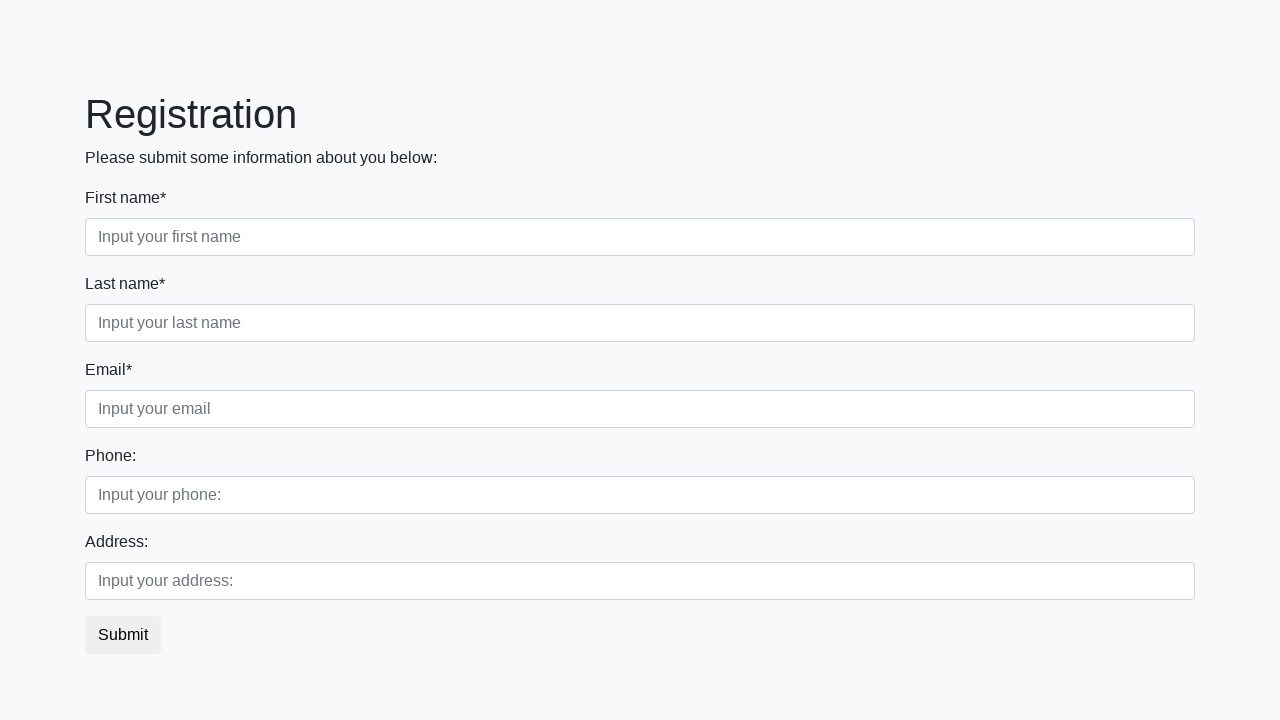

Filled first name field with 'John' on //div[@class='first_block']//div[@class='form-group first_class']/input
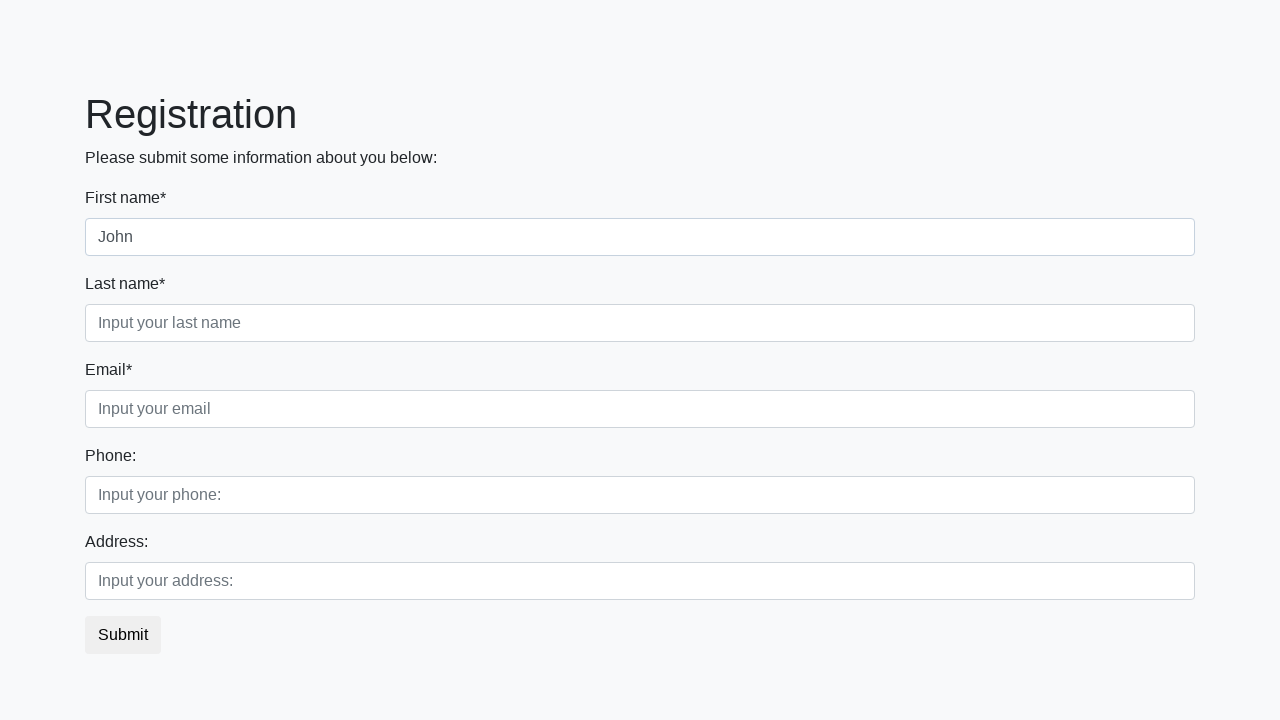

Filled last name field with 'Smith' on xpath=/html/body/div/form/div[1]/div[2]/input
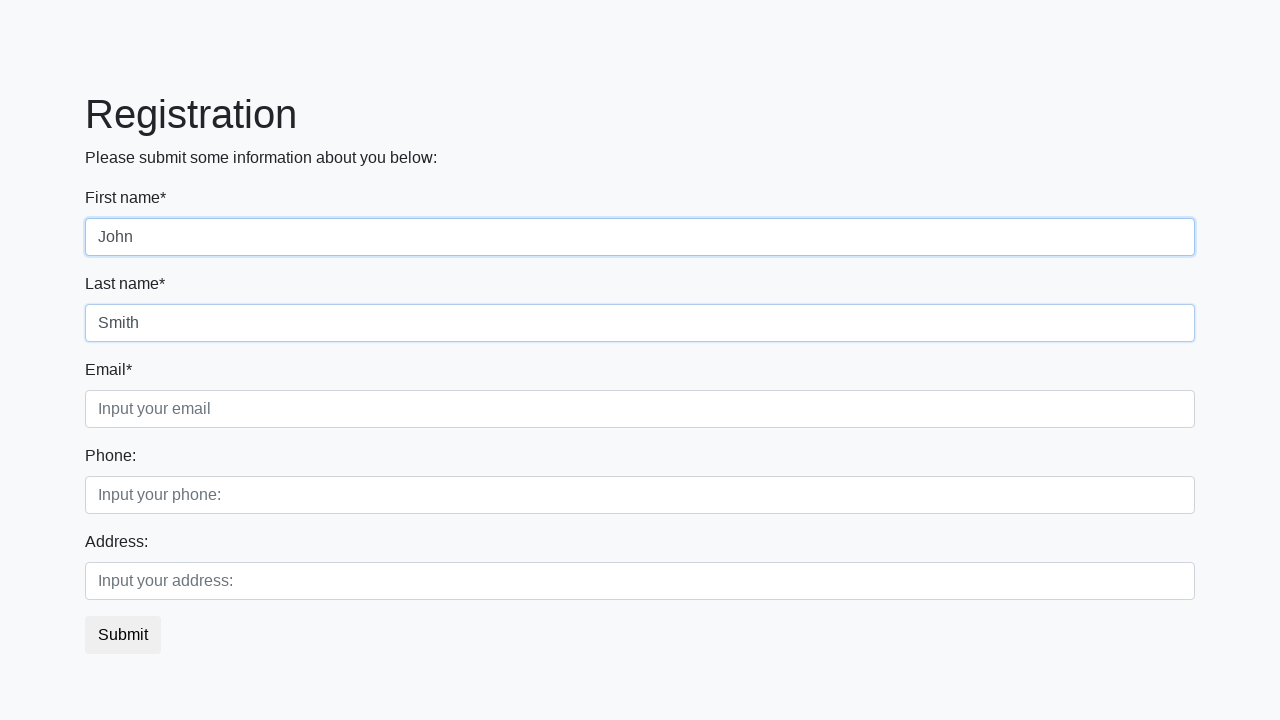

Filled email field with 'john.smith@example.com' on [placeholder='Input your email']
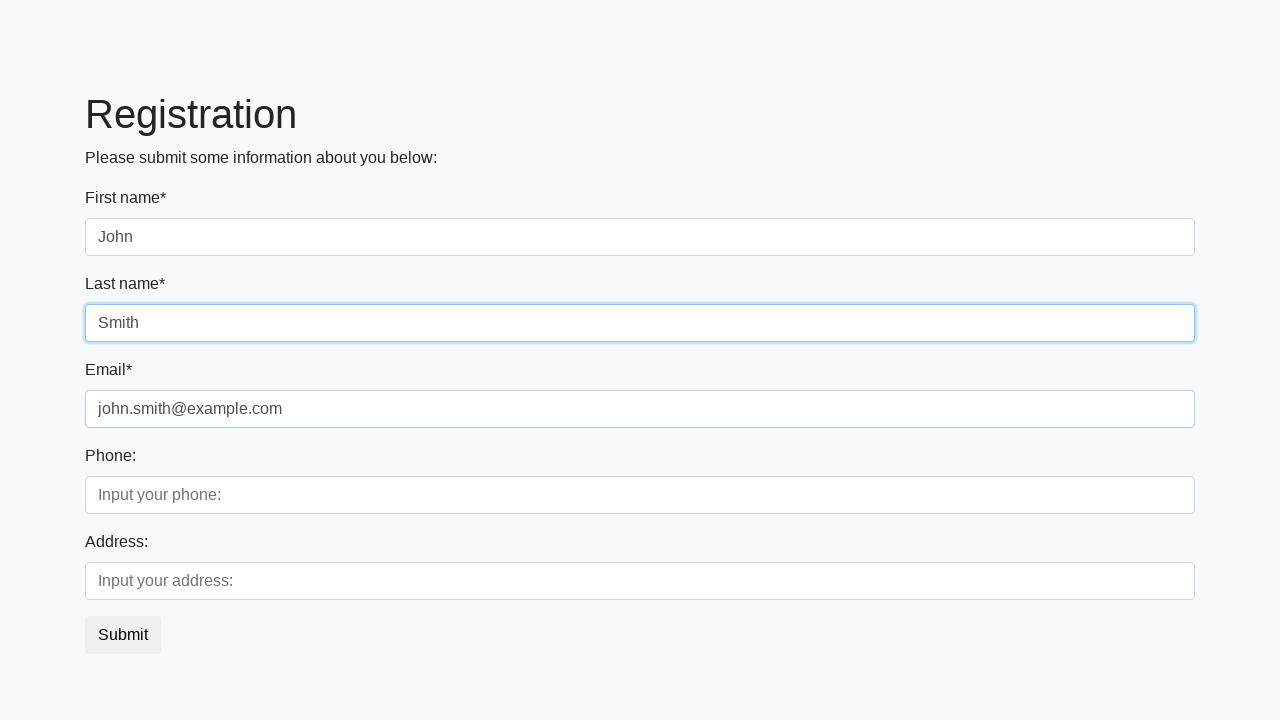

Clicked submit button to register at (123, 635) on button.btn
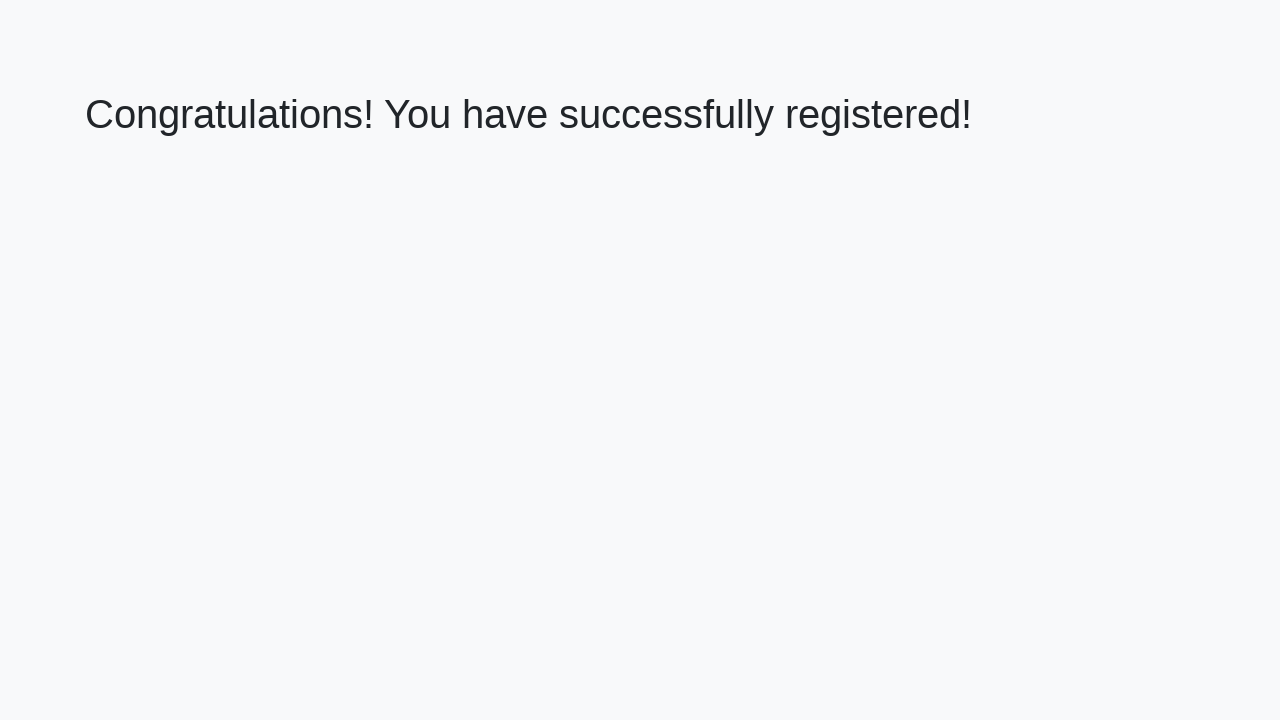

Success message header loaded
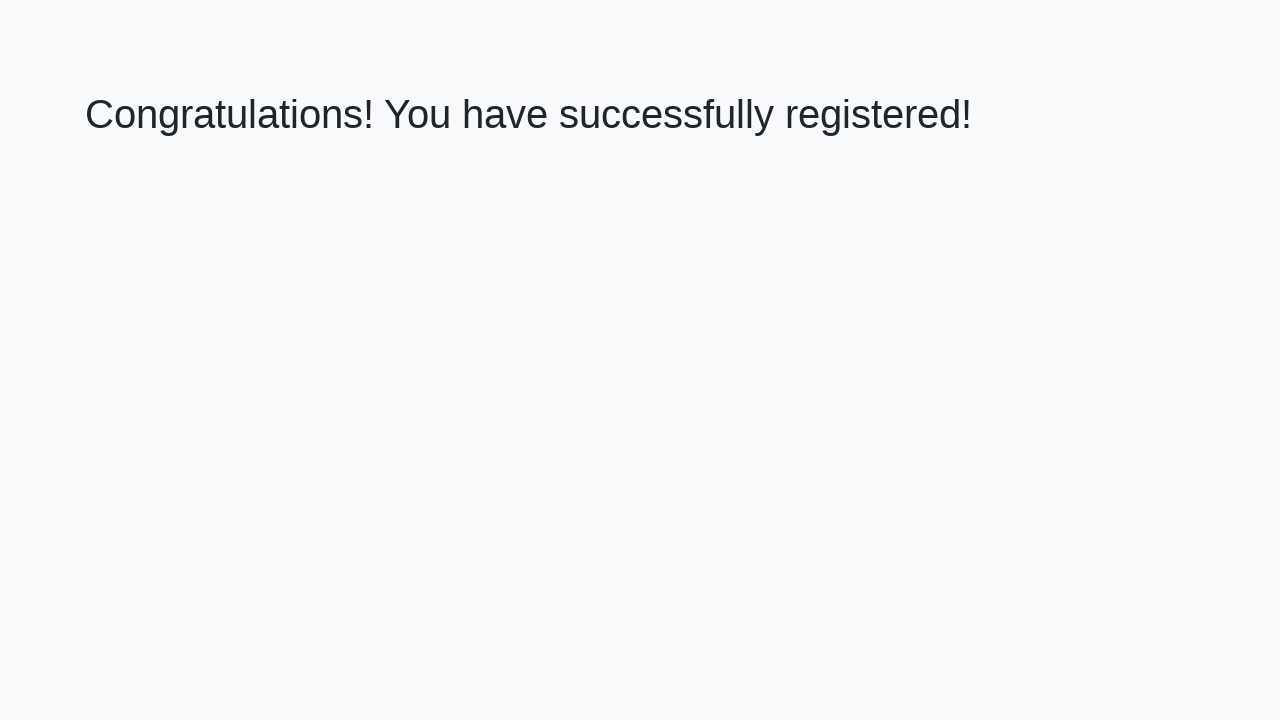

Retrieved success message text
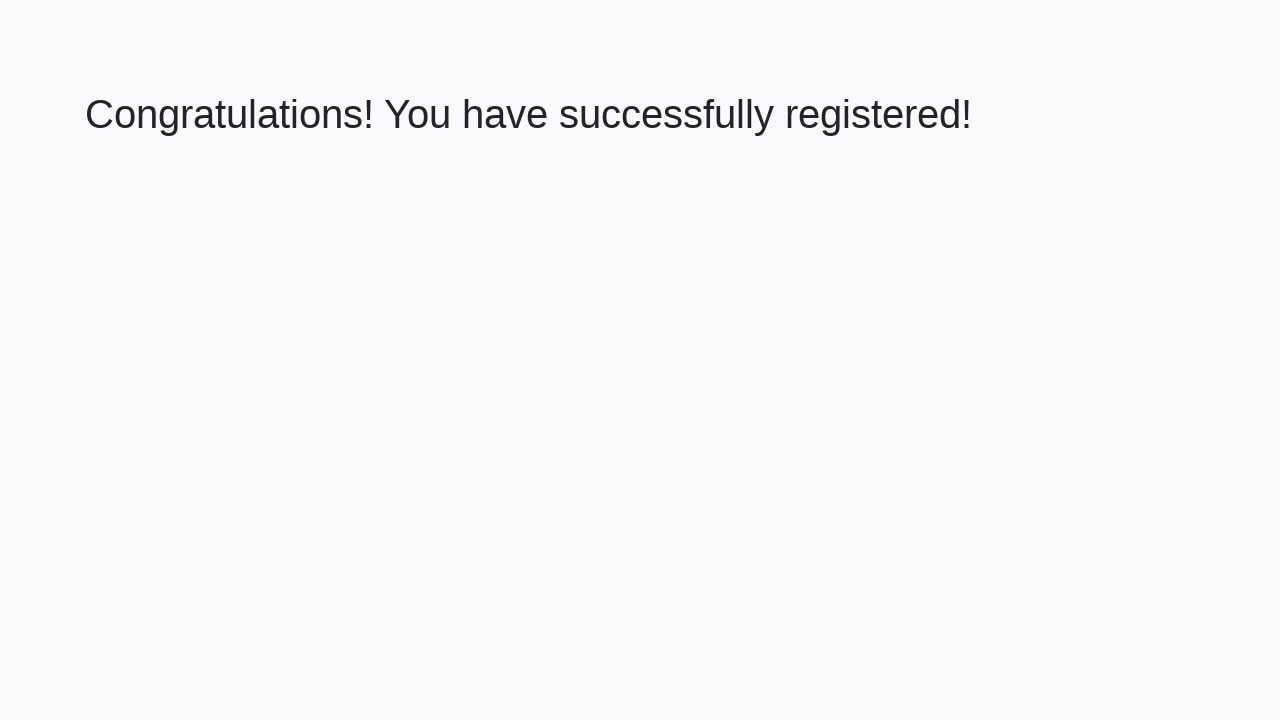

Verified success message: 'Congratulations! You have successfully registered!'
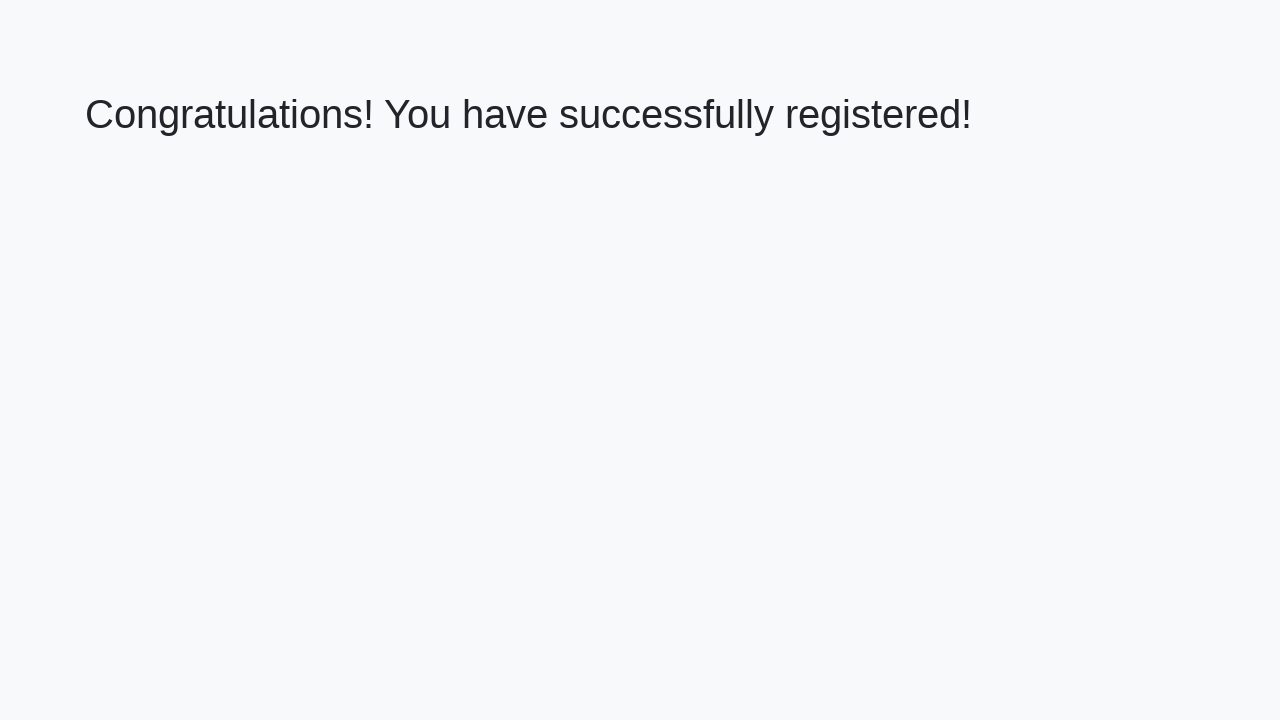

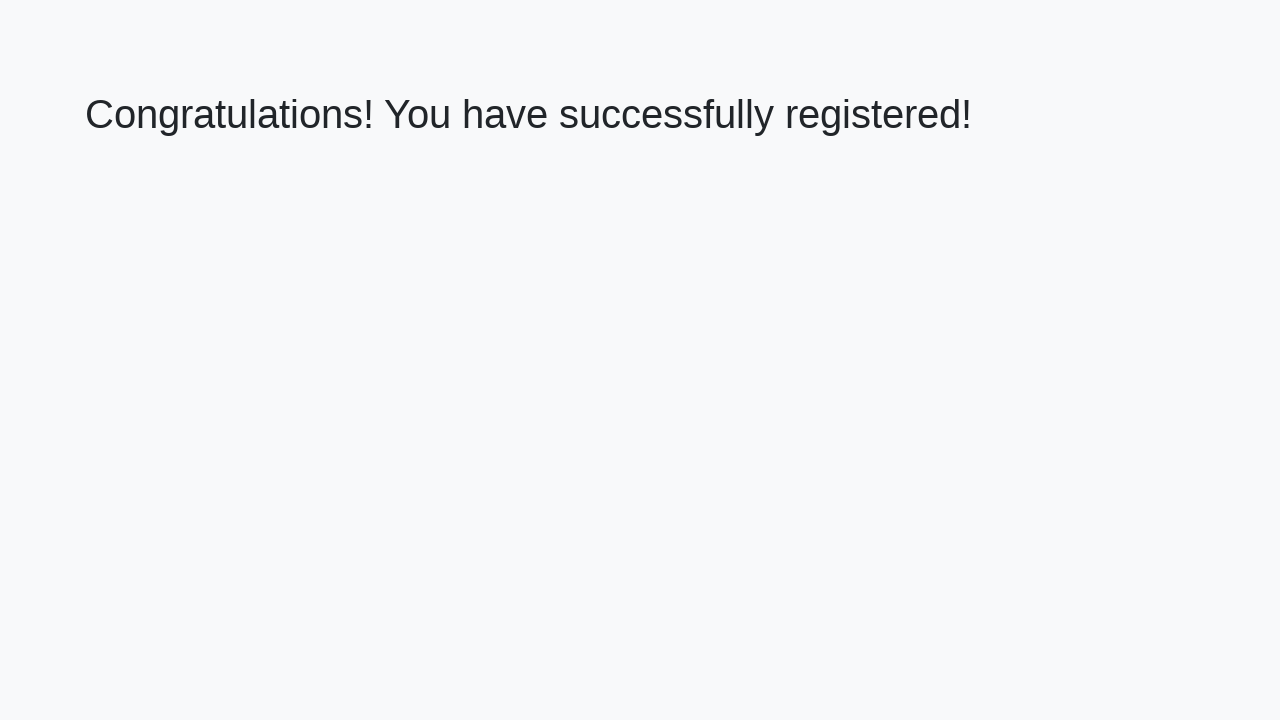